Tests that edits are cancelled when pressing Escape key

Starting URL: https://demo.playwright.dev/todomvc

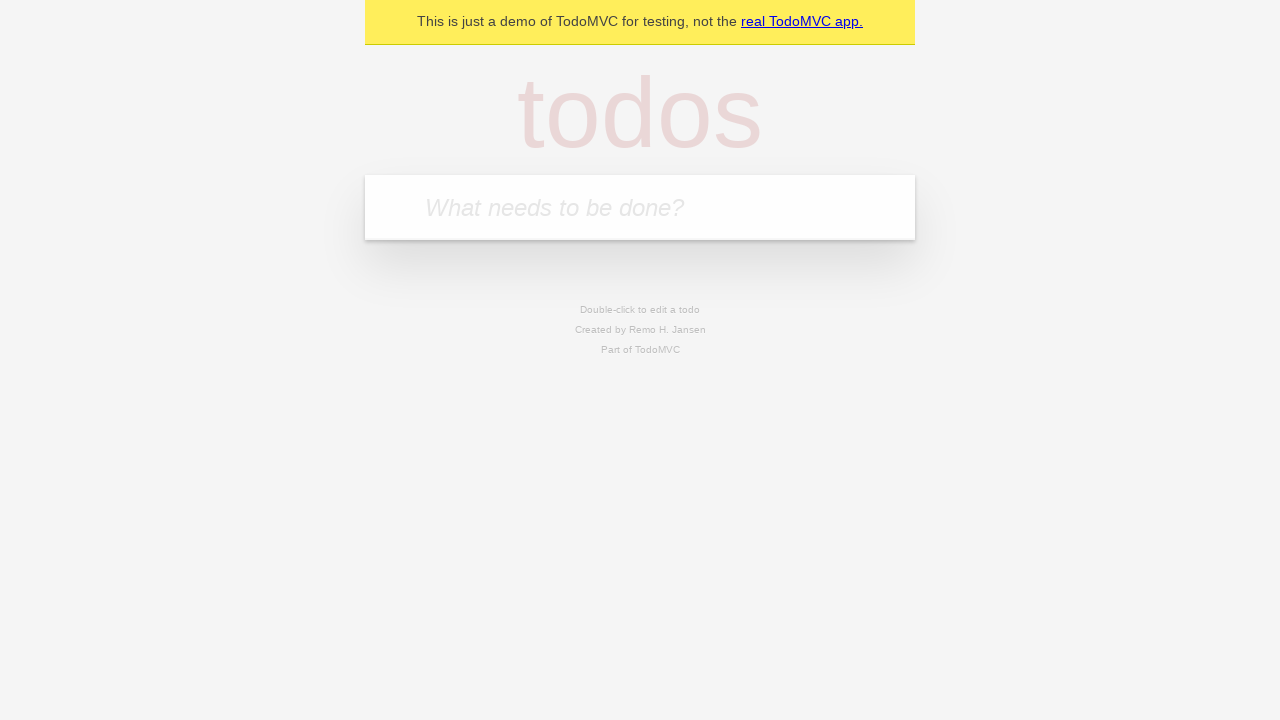

Filled todo input with 'buy some cheese' on internal:attr=[placeholder="What needs to be done?"i]
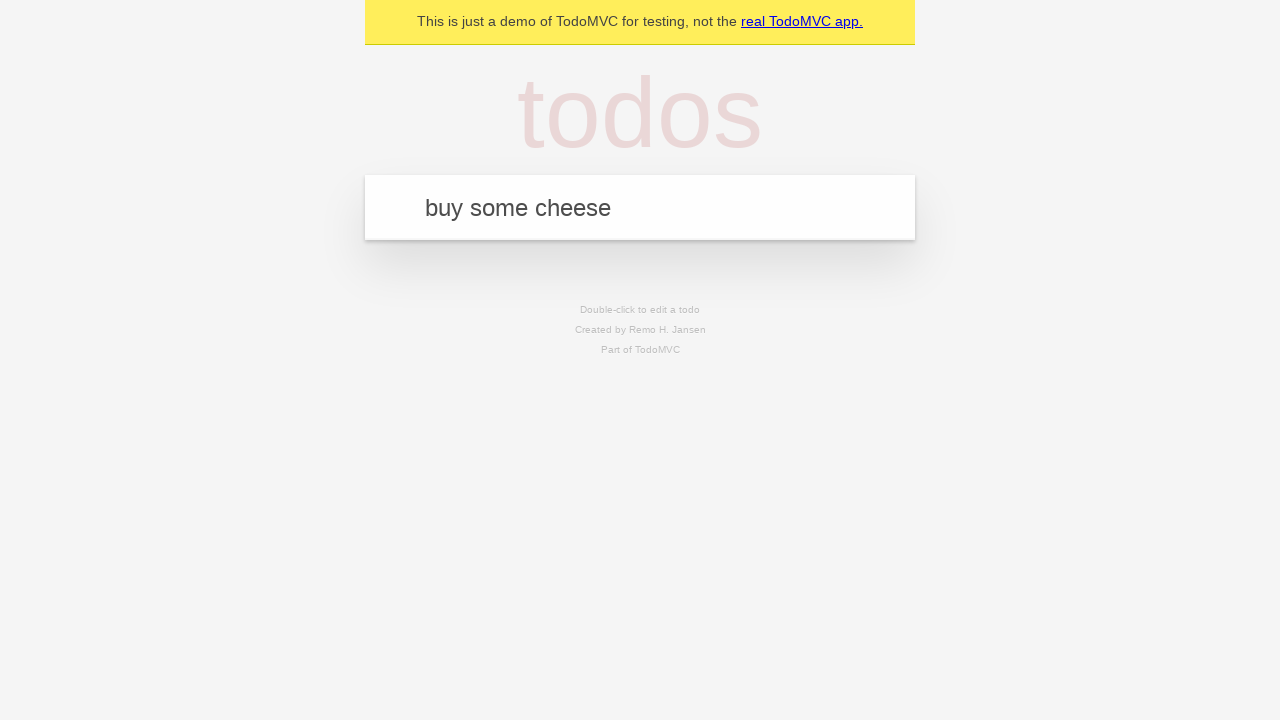

Pressed Enter to create first todo on internal:attr=[placeholder="What needs to be done?"i]
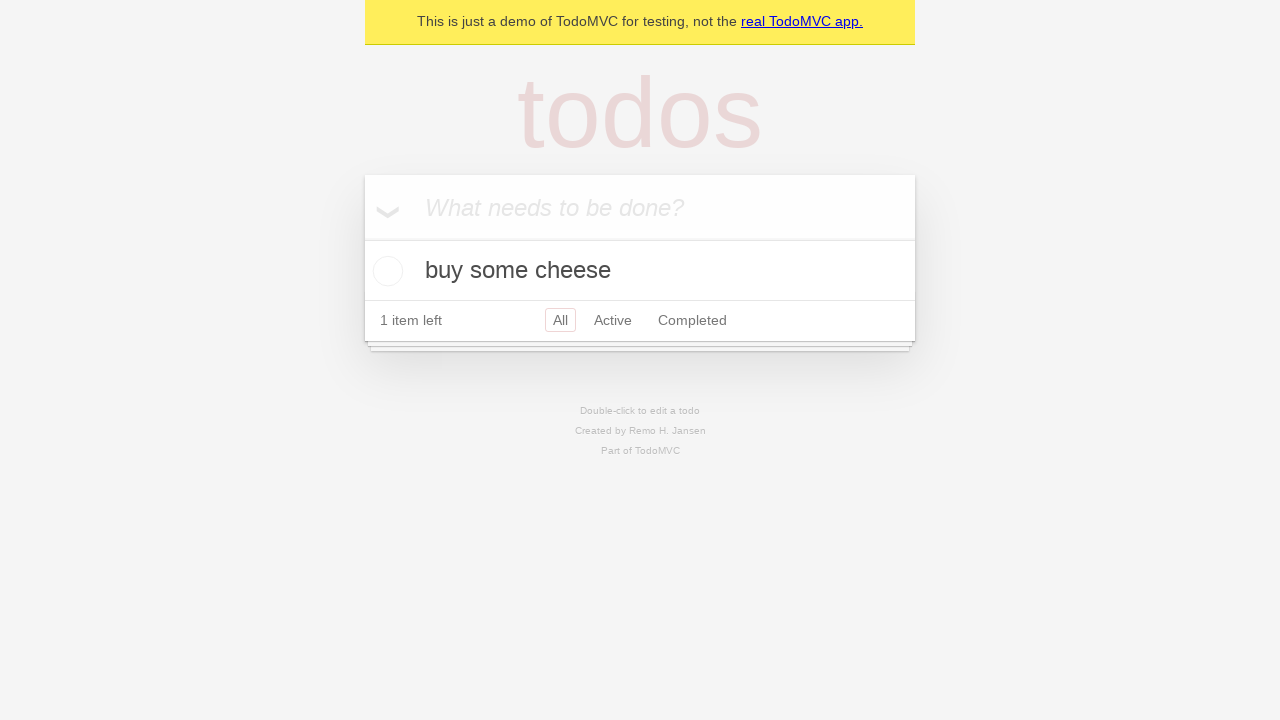

Filled todo input with 'feed the cat' on internal:attr=[placeholder="What needs to be done?"i]
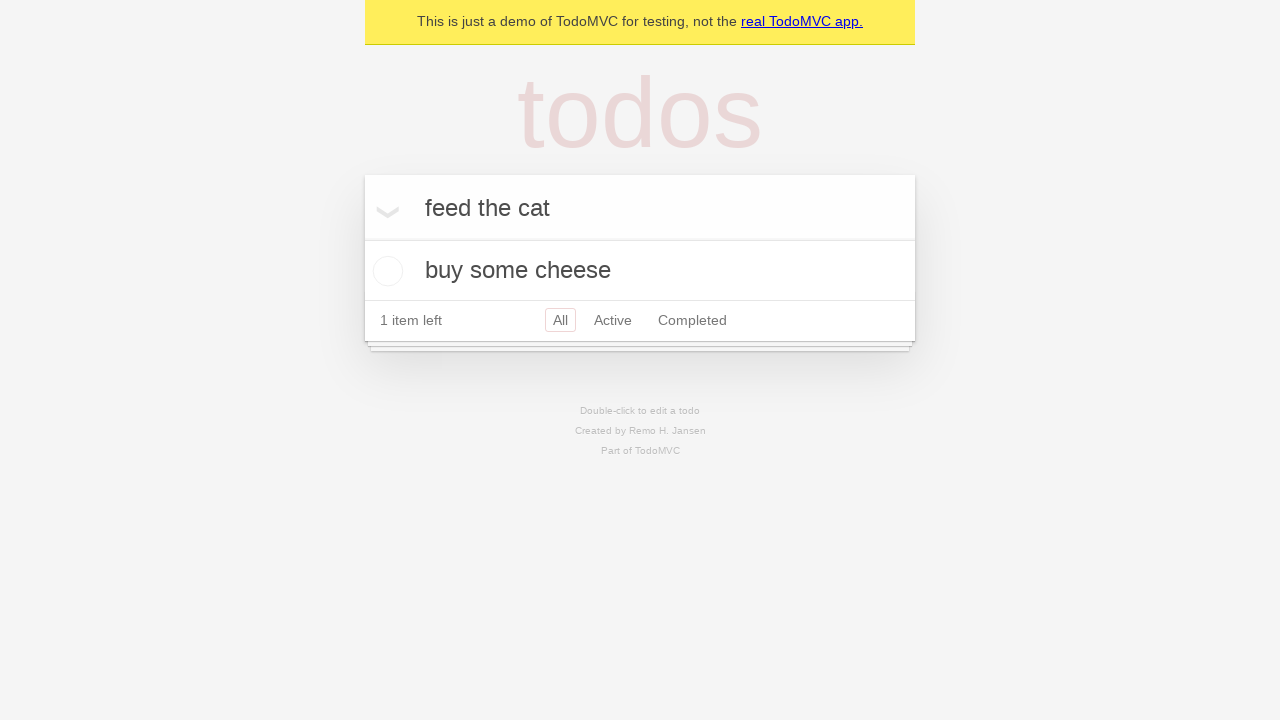

Pressed Enter to create second todo on internal:attr=[placeholder="What needs to be done?"i]
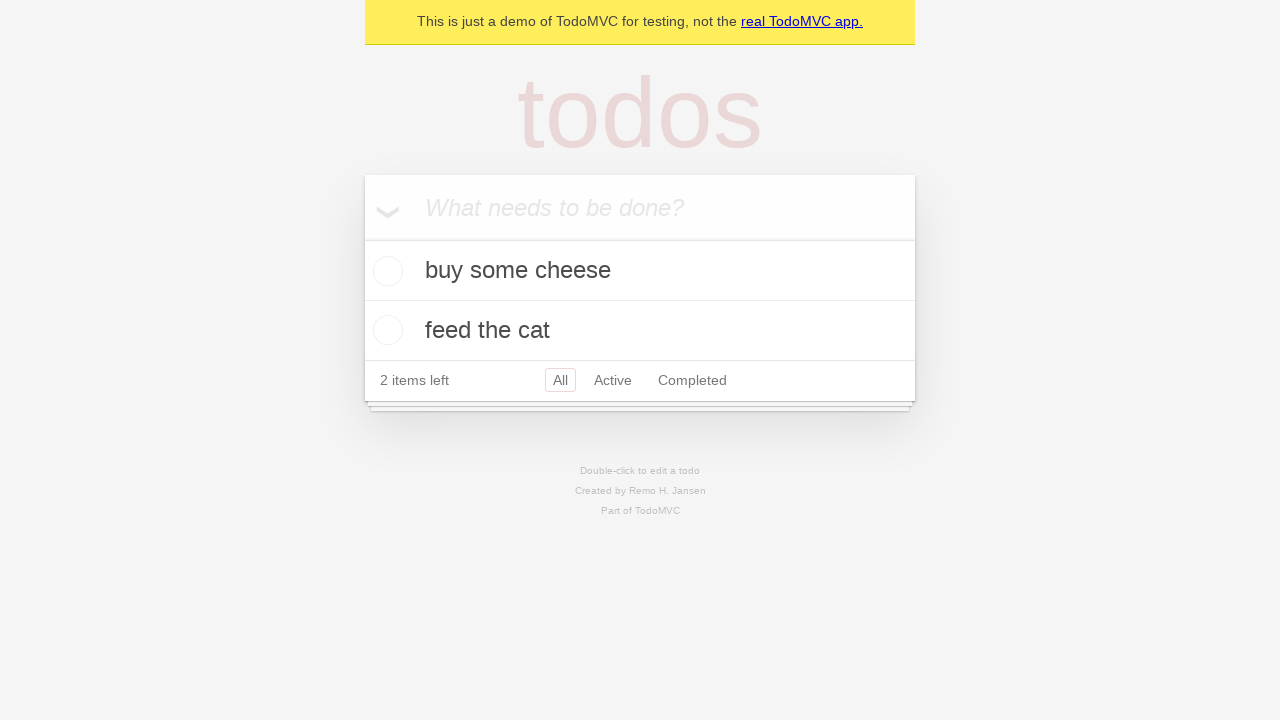

Filled todo input with 'book a doctors appointment' on internal:attr=[placeholder="What needs to be done?"i]
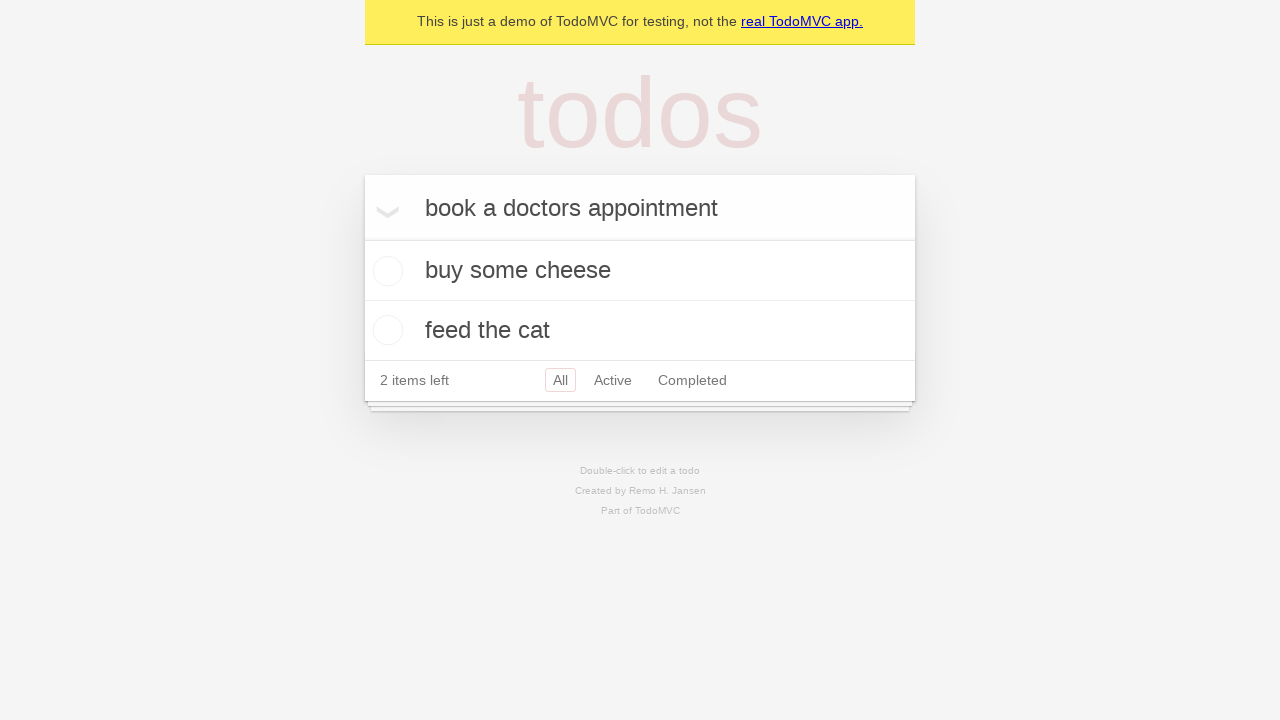

Pressed Enter to create third todo on internal:attr=[placeholder="What needs to be done?"i]
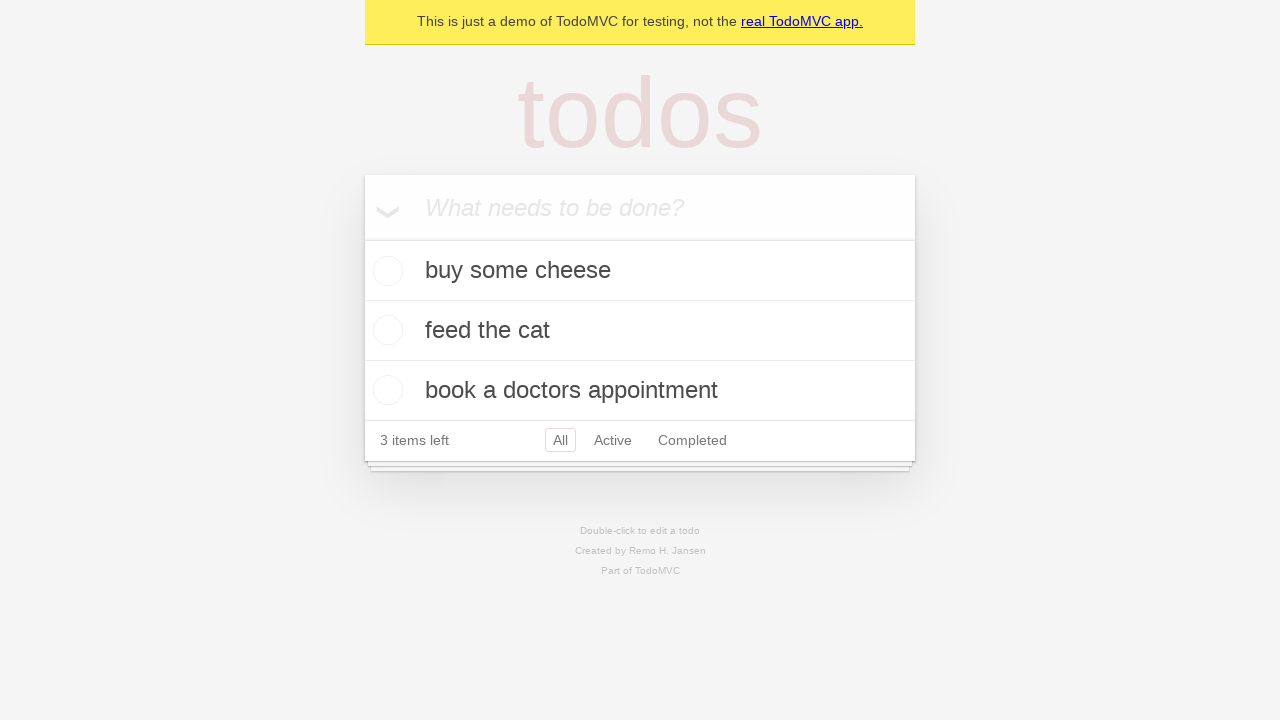

Double-clicked second todo to enter edit mode at (640, 331) on internal:testid=[data-testid="todo-item"s] >> nth=1
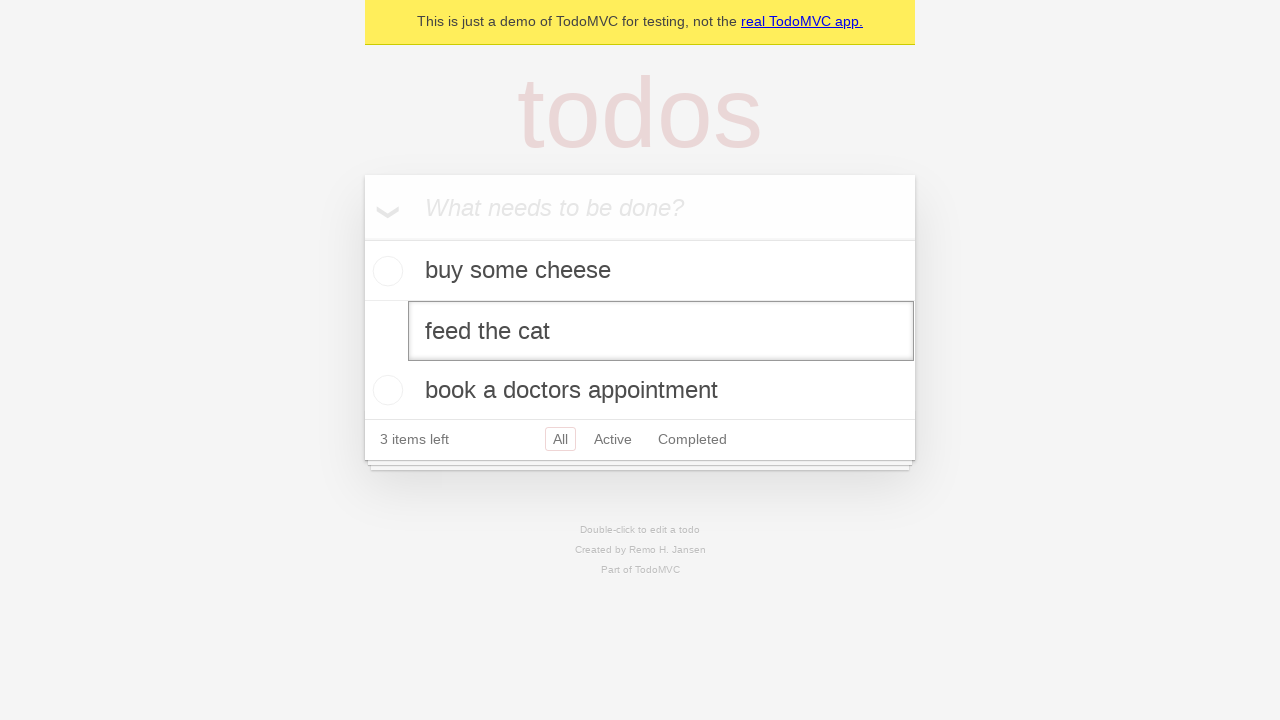

Filled edit textbox with 'buy some sausages' on internal:testid=[data-testid="todo-item"s] >> nth=1 >> internal:role=textbox[nam
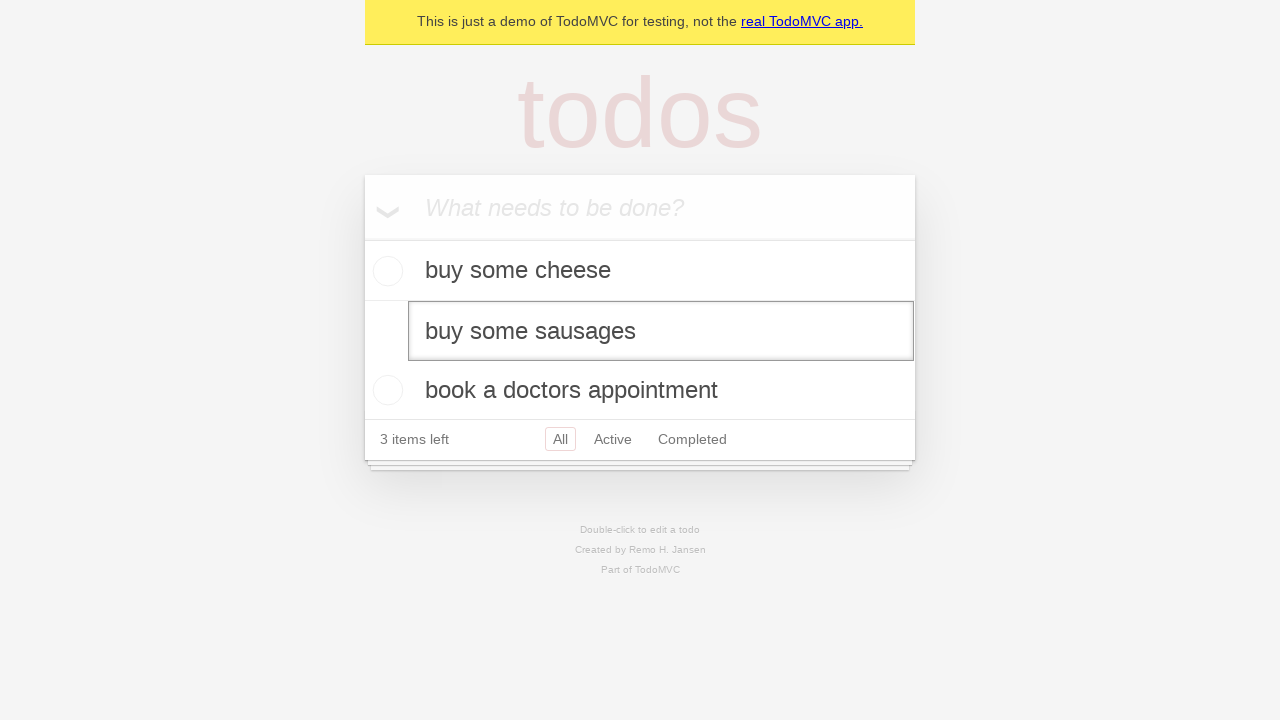

Pressed Escape to cancel edit without saving changes on internal:testid=[data-testid="todo-item"s] >> nth=1 >> internal:role=textbox[nam
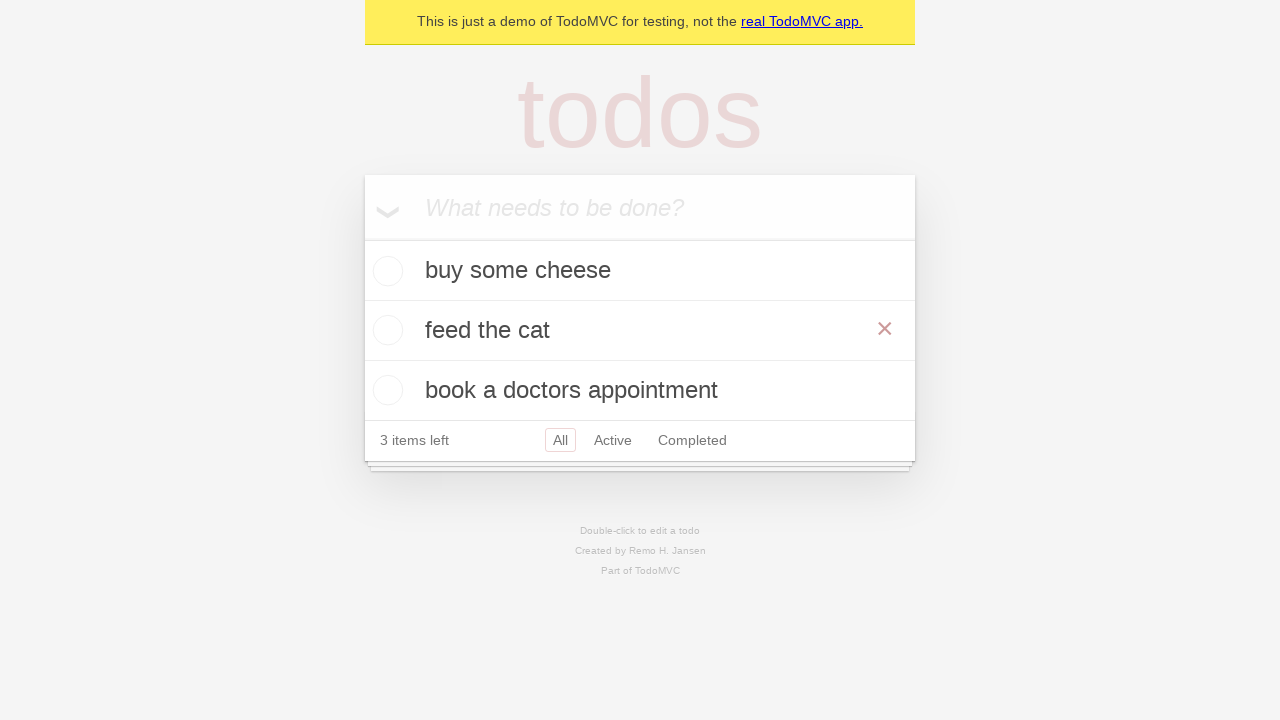

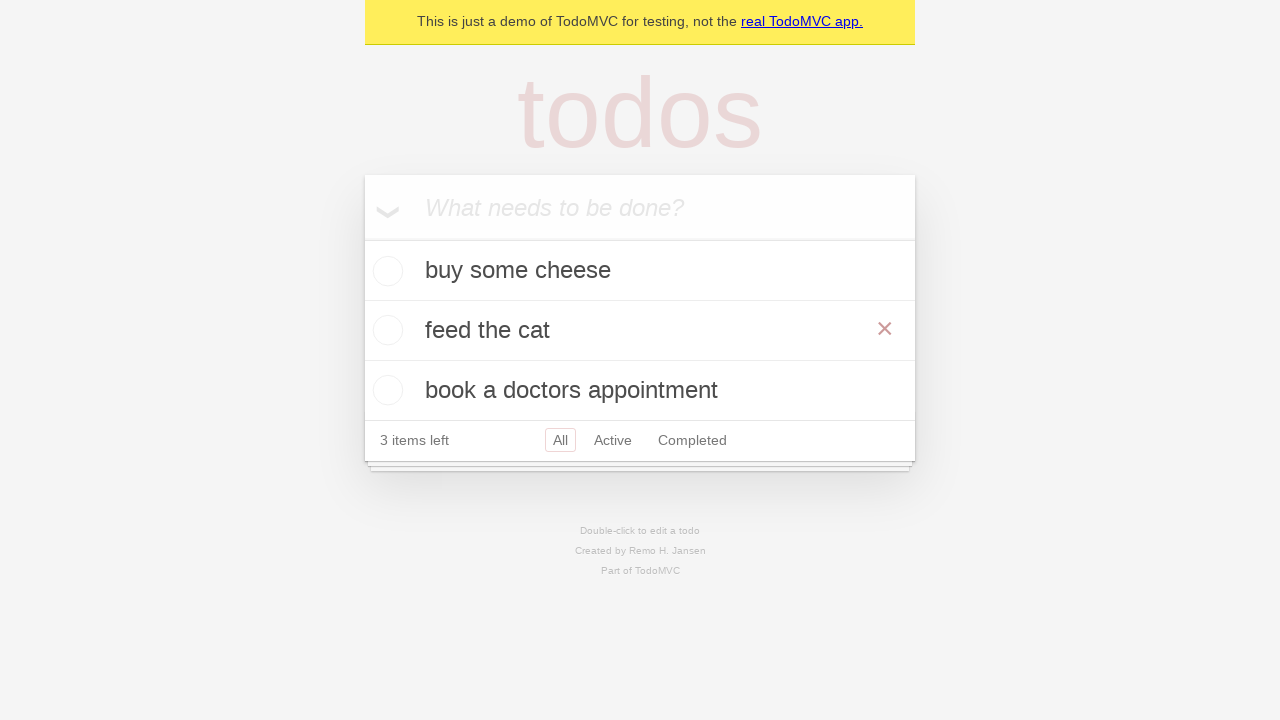